Fills out a form with user information and submits it

Starting URL: https://demoqa.com/

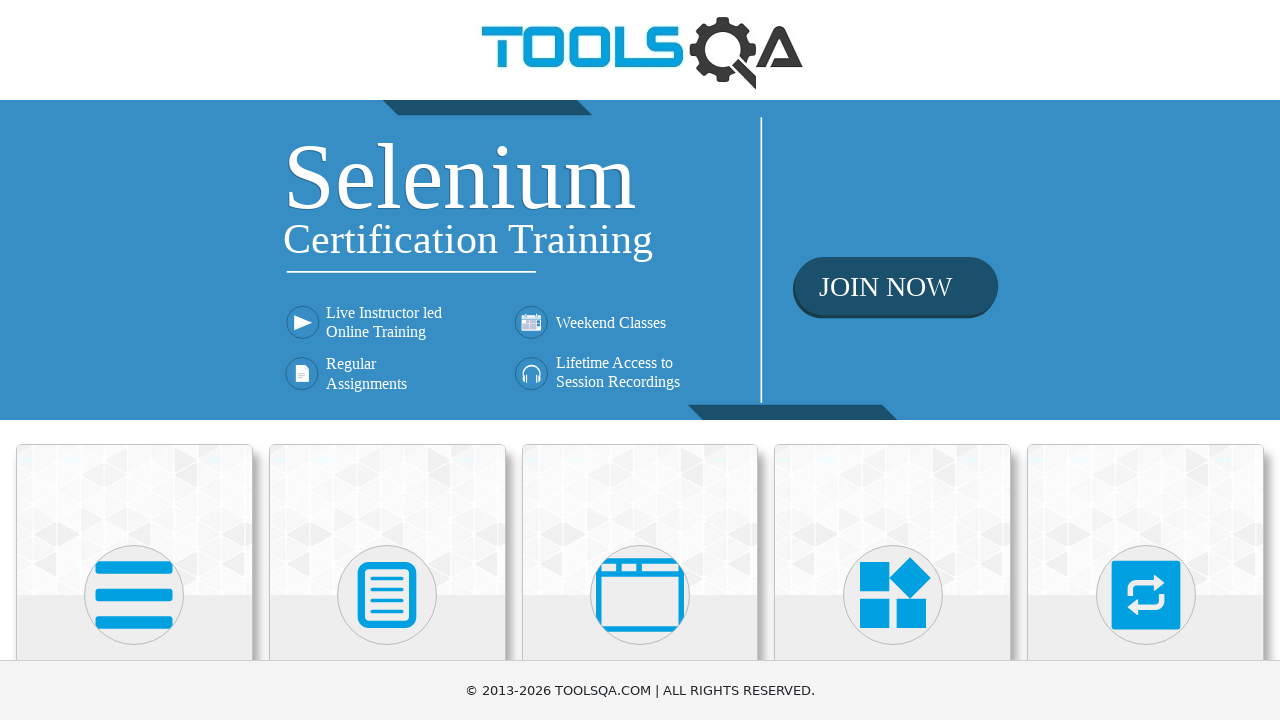

Clicked on section header at (134, 360) on h5
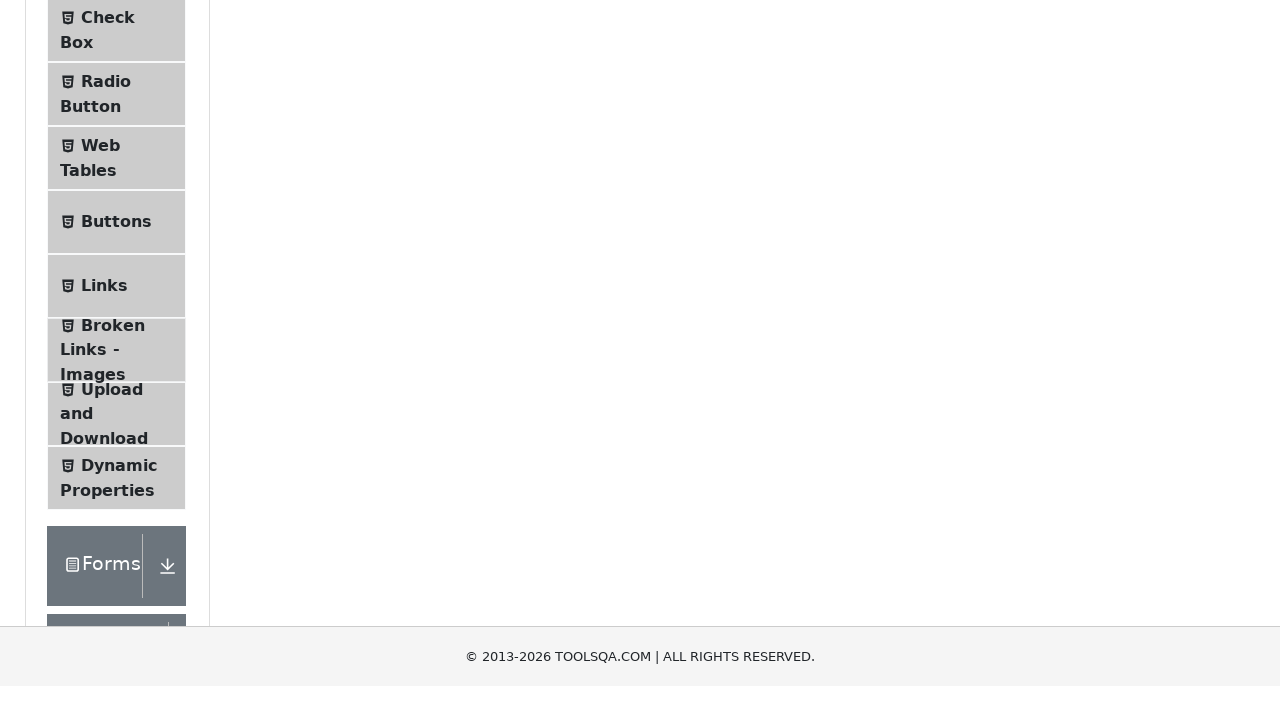

Clicked on Text Box menu item at (116, 261) on #item-0
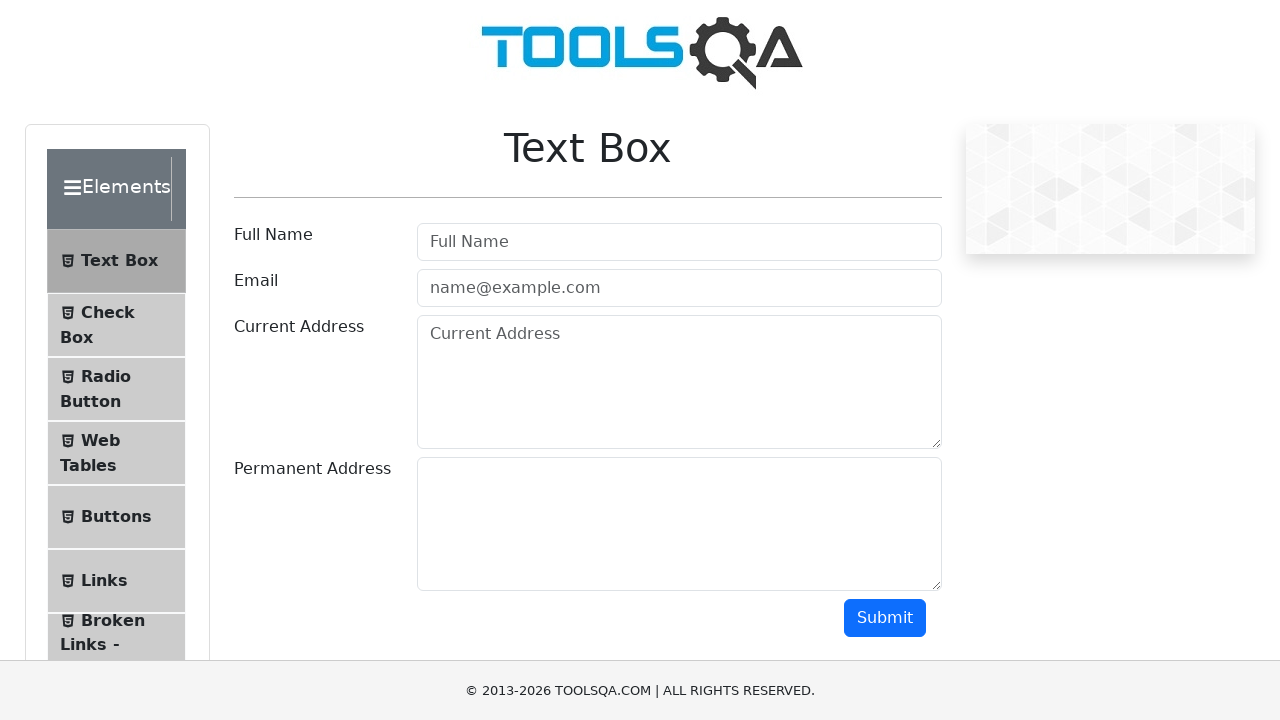

Filled in Full Name field with 'Petar Petrovic' on #userName
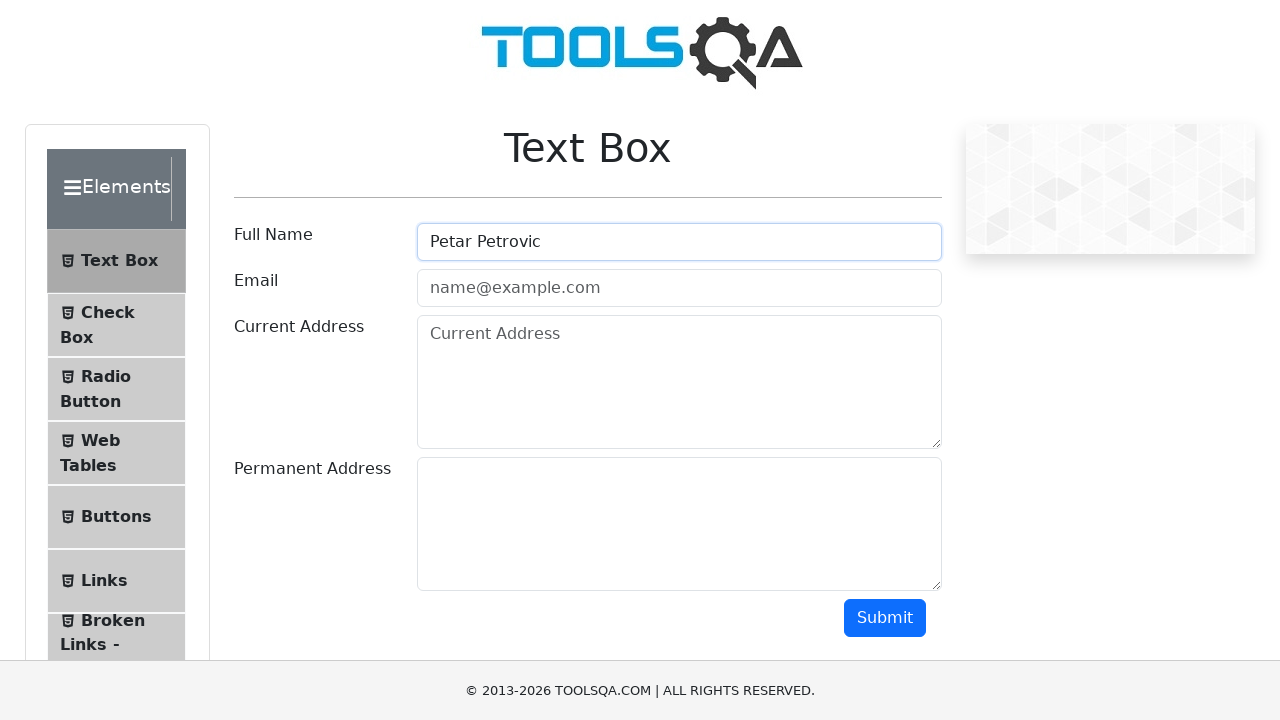

Filled in Email field with 'petarpetrovic@egmail.com' on #userEmail
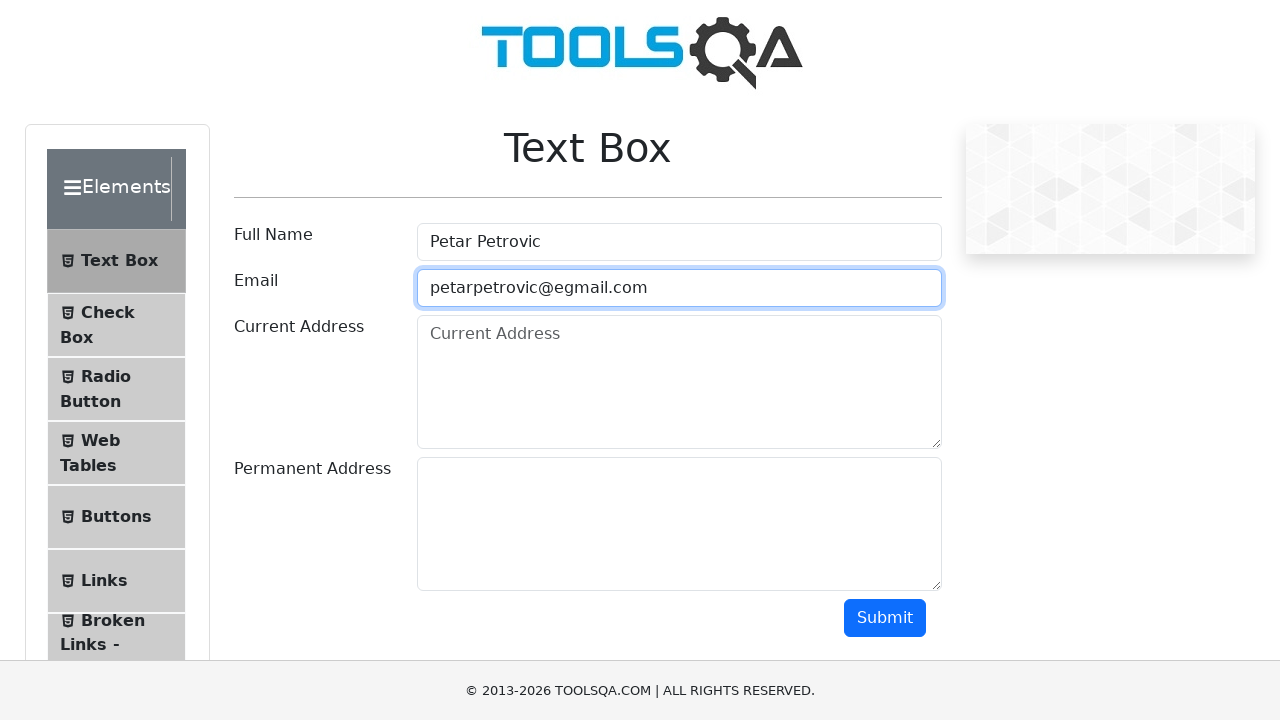

Filled in Current Address field with 'trgPalihHeroja1' on #currentAddress
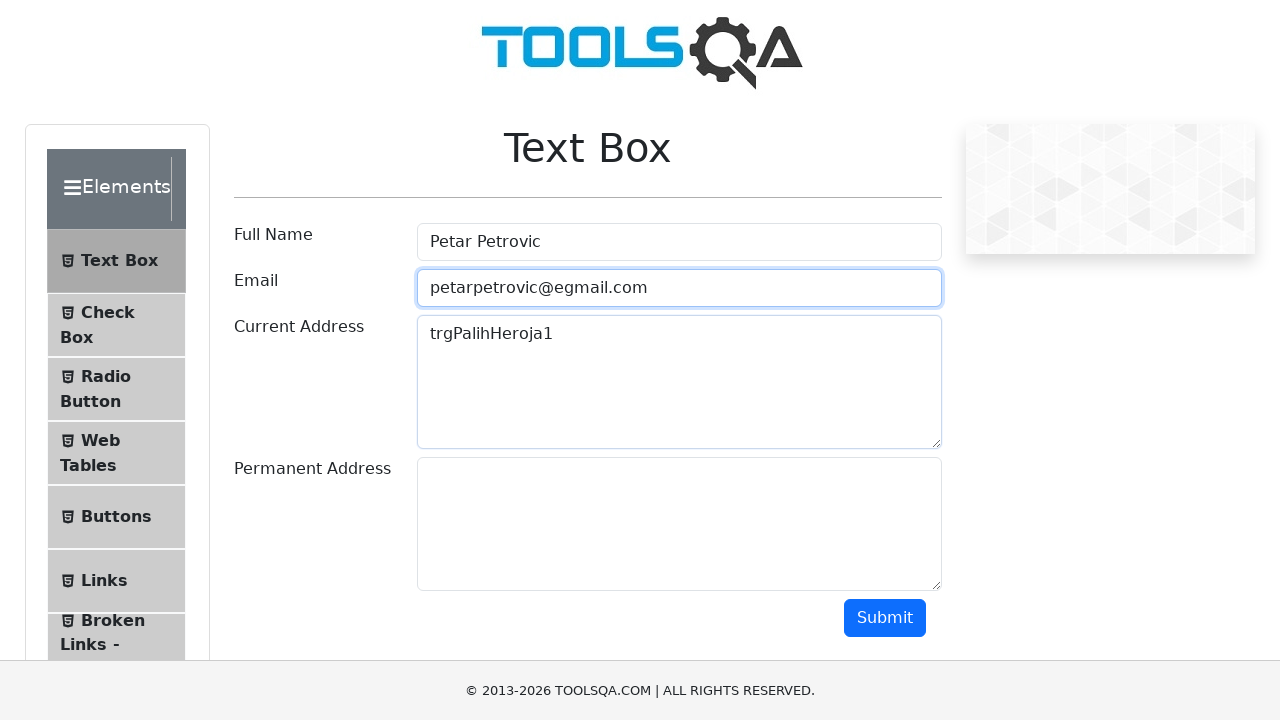

Filled in Permanent Address field with 'trgPalihHeroja1' on #permanentAddress
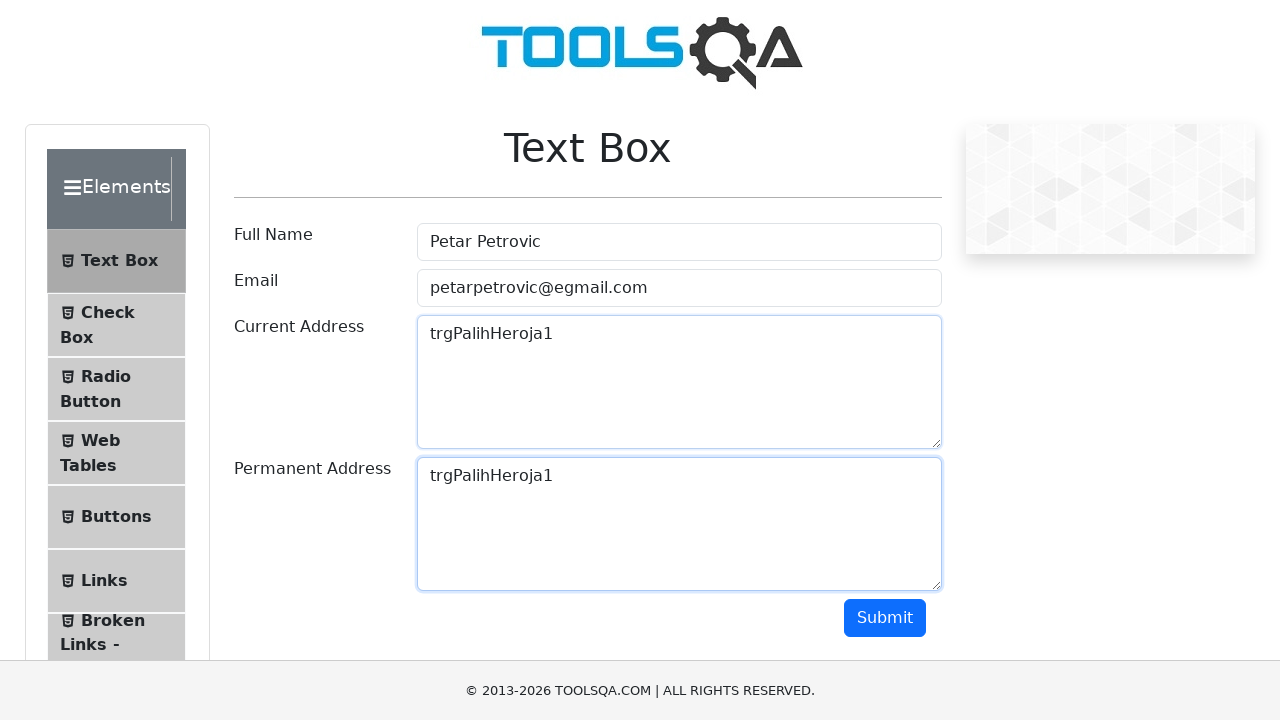

Clicked Submit button to submit the form at (885, 618) on #submit
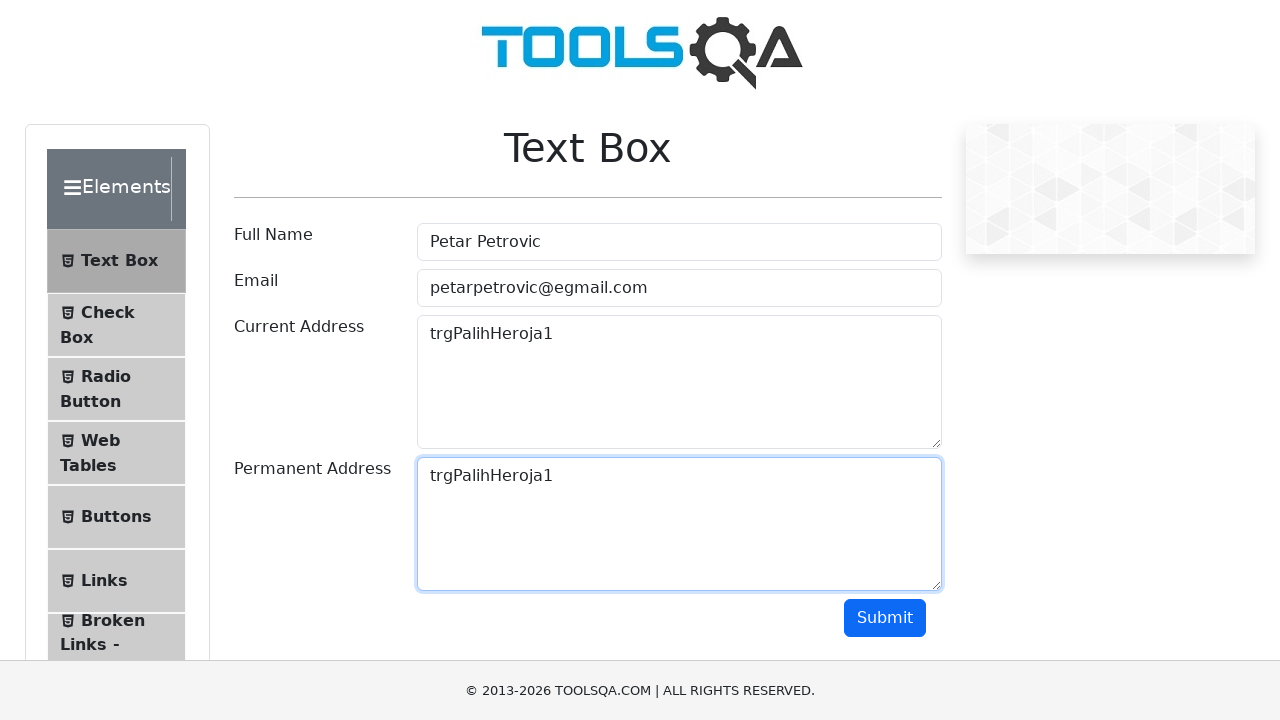

Output section became visible, form submission confirmed
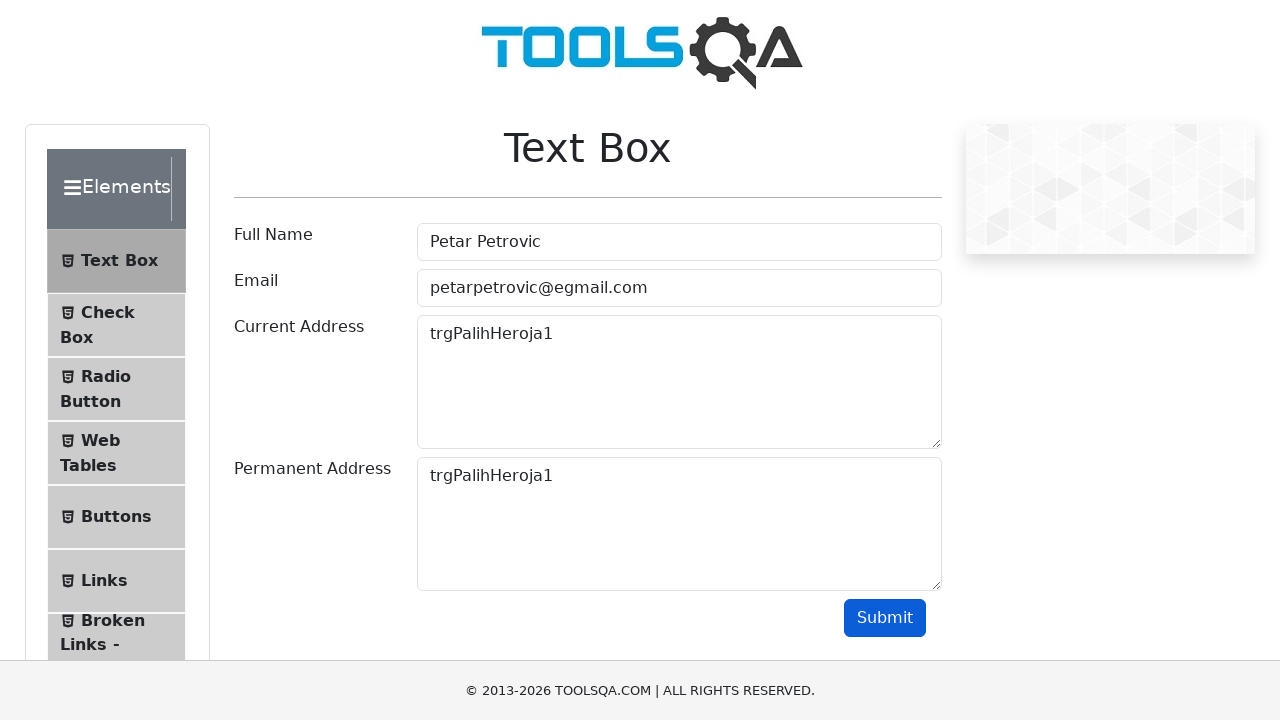

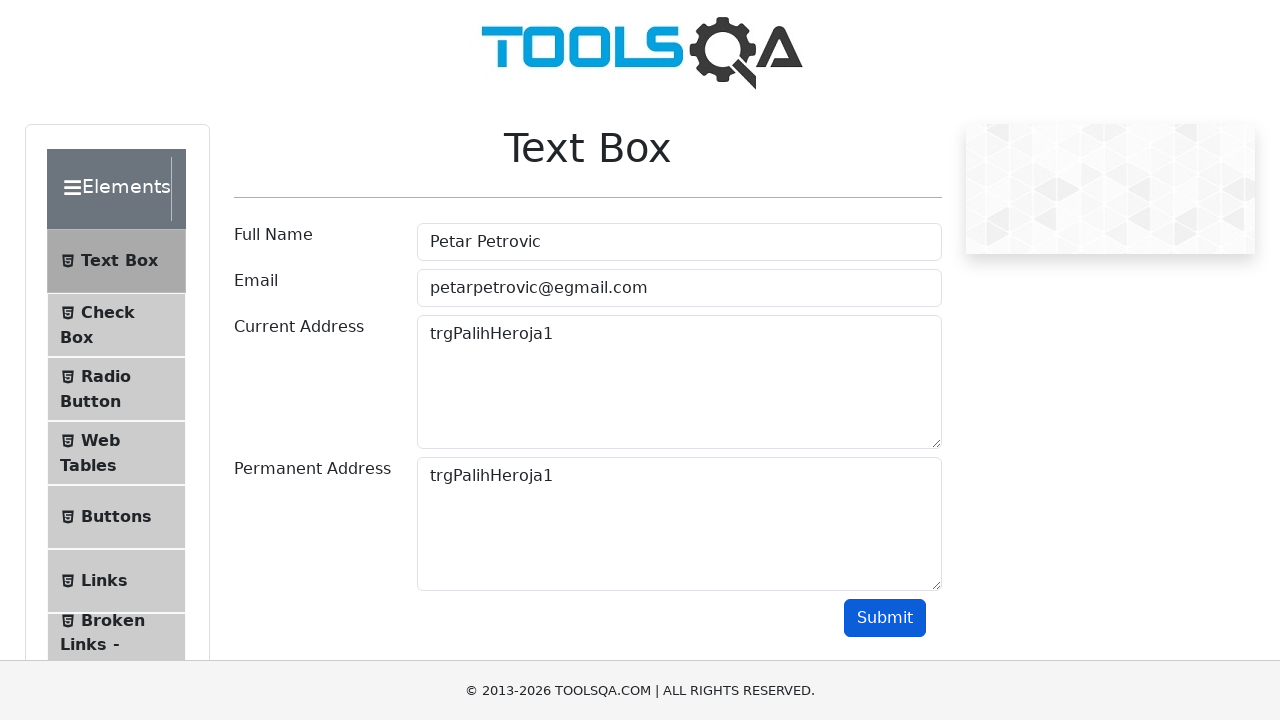